Tests navigation through Club menu to Reader Reviews and then to Review Applications page

Starting URL: https://www.labirint.ru

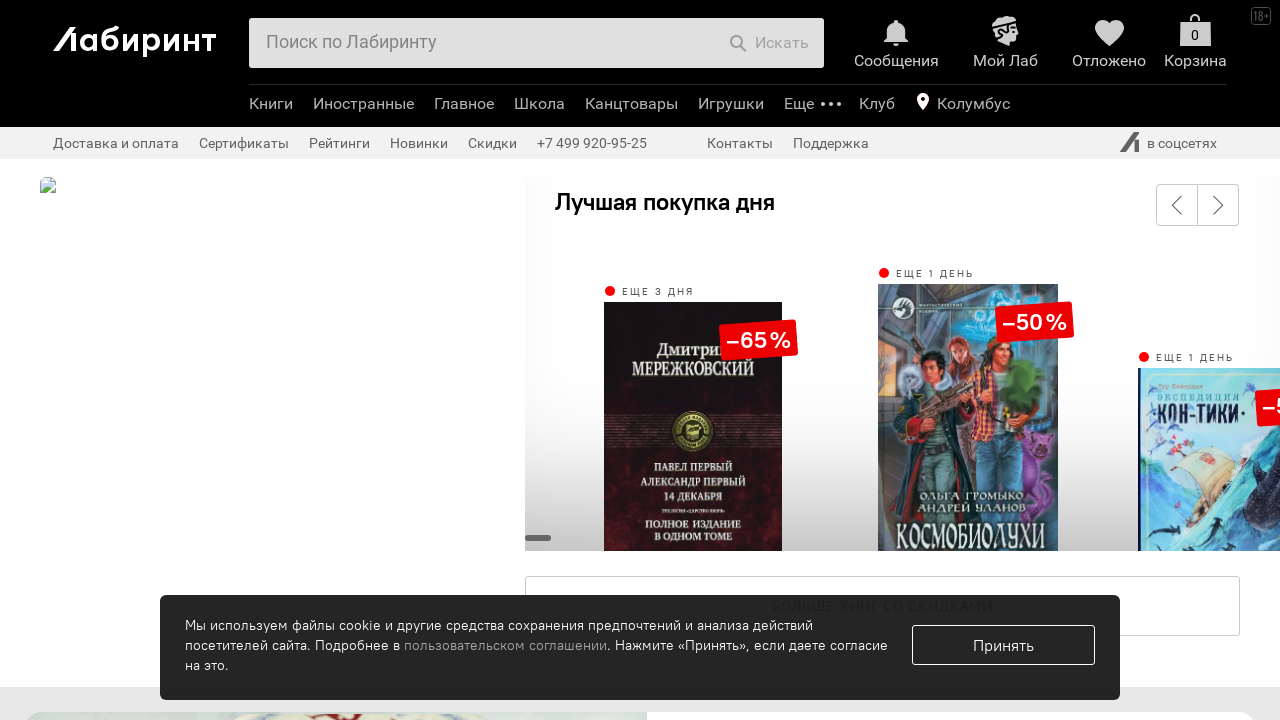

Clicked on Club menu element at (877, 106) on li.b-header-b-menu-e-list-item.b-toggle.analytics-click-js[data-event-content="К
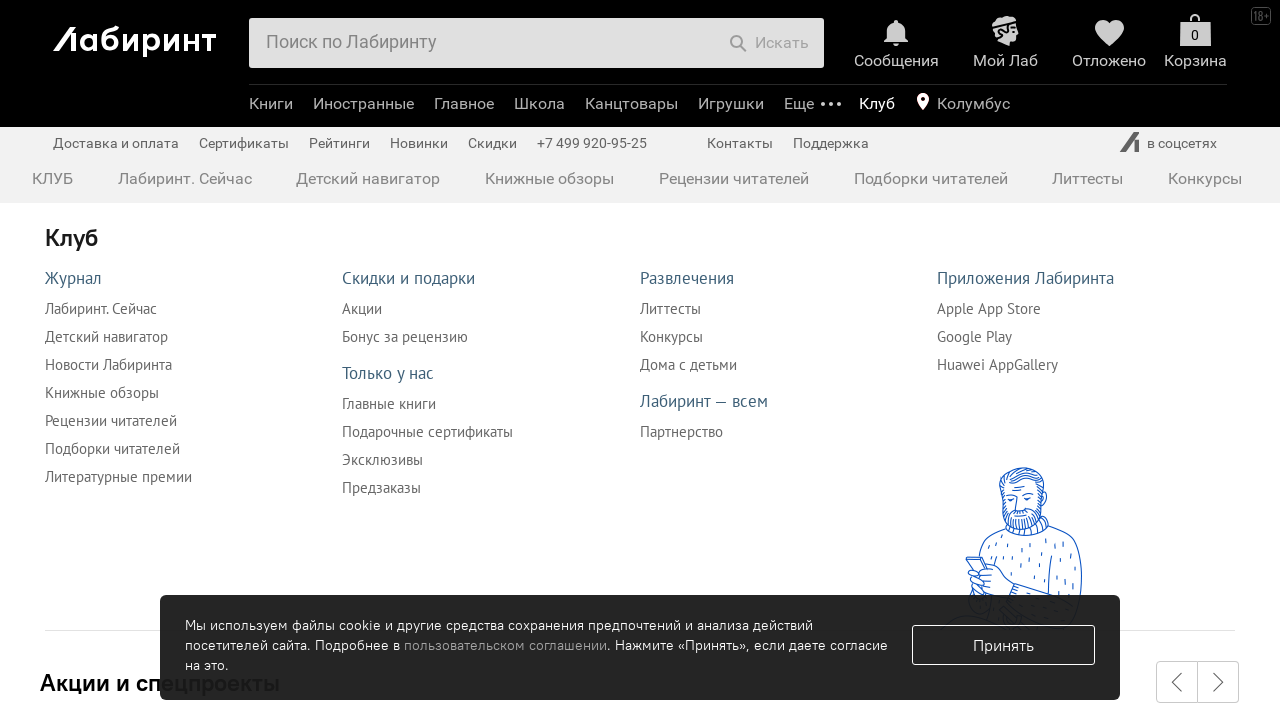

Clicked on Reader Reviews link at (734, 178) on li.top-main-menu-item > a[href="/reviews/"]
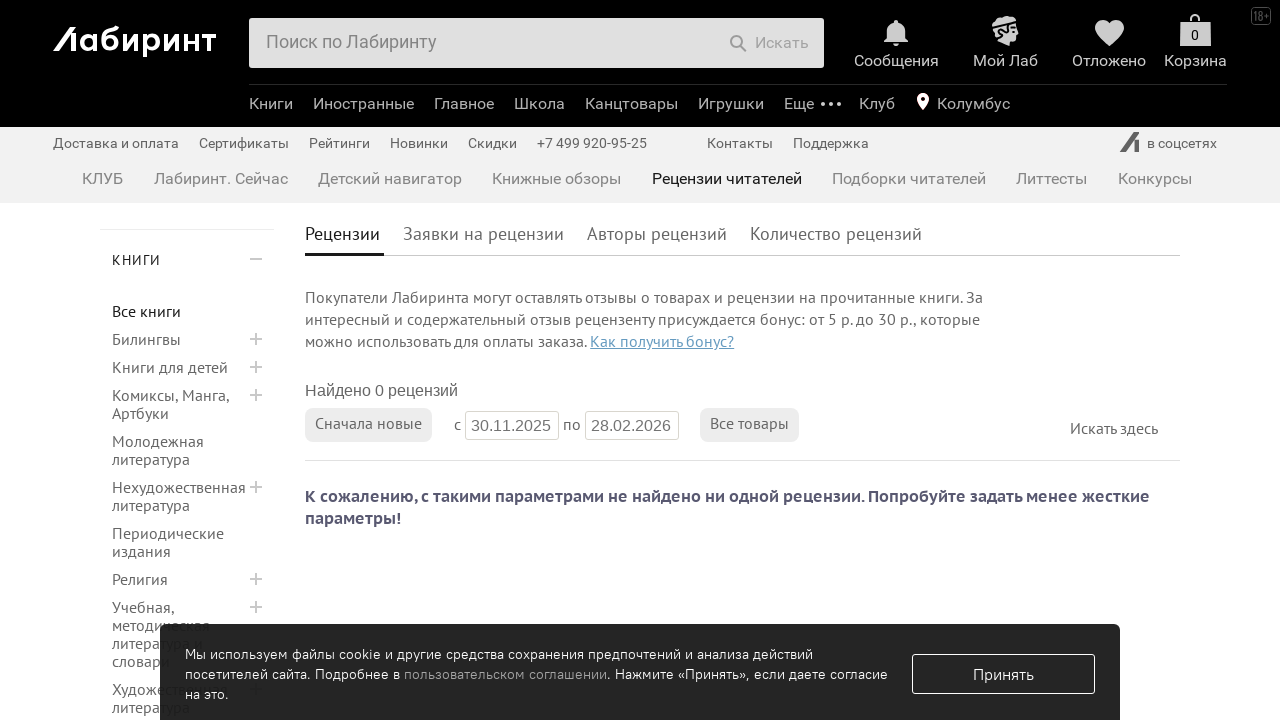

Clicked on Review Applications link at (484, 234) on li.b-stab-e-slider-item > a[href="/reviews/applications"]
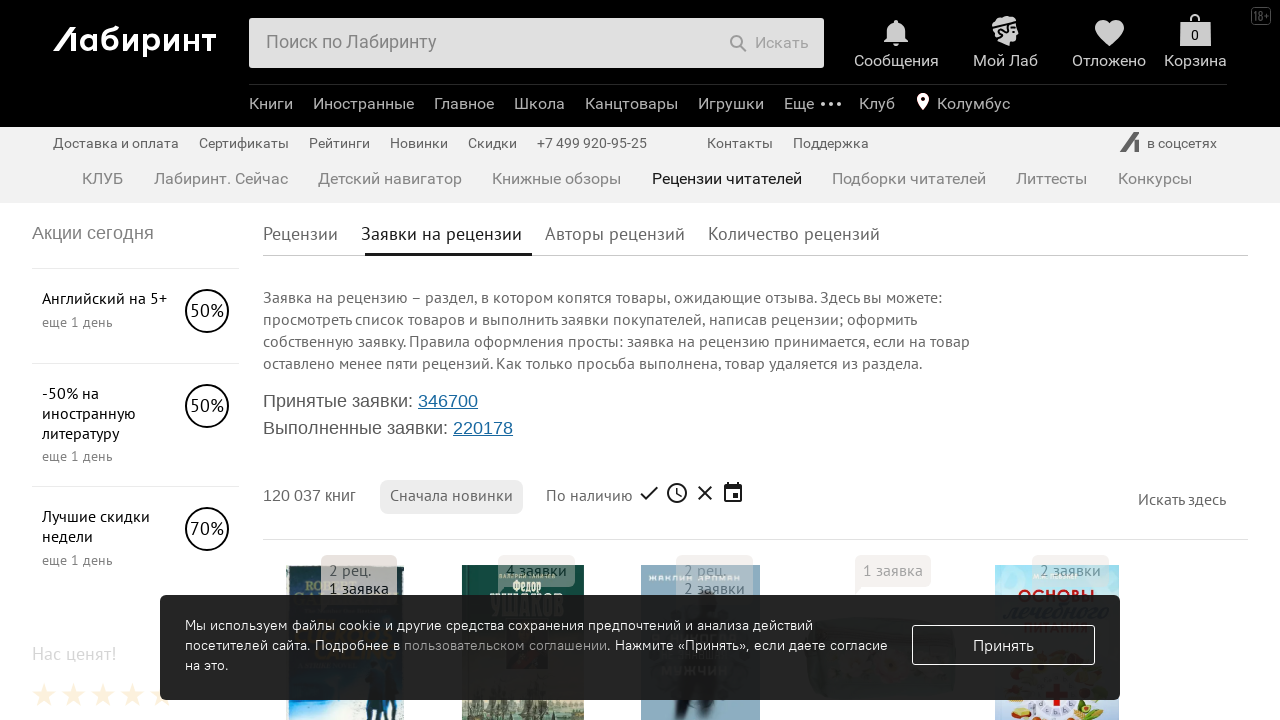

Waited for page navigation to complete (networkidle state reached)
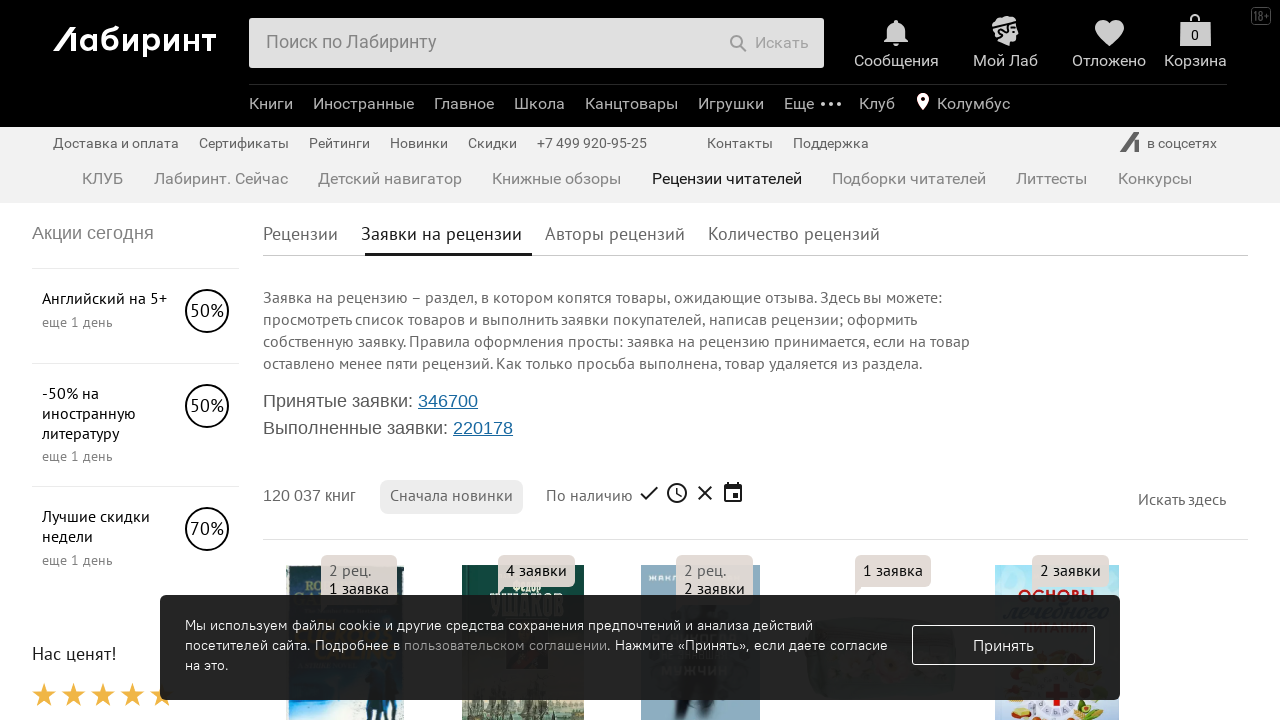

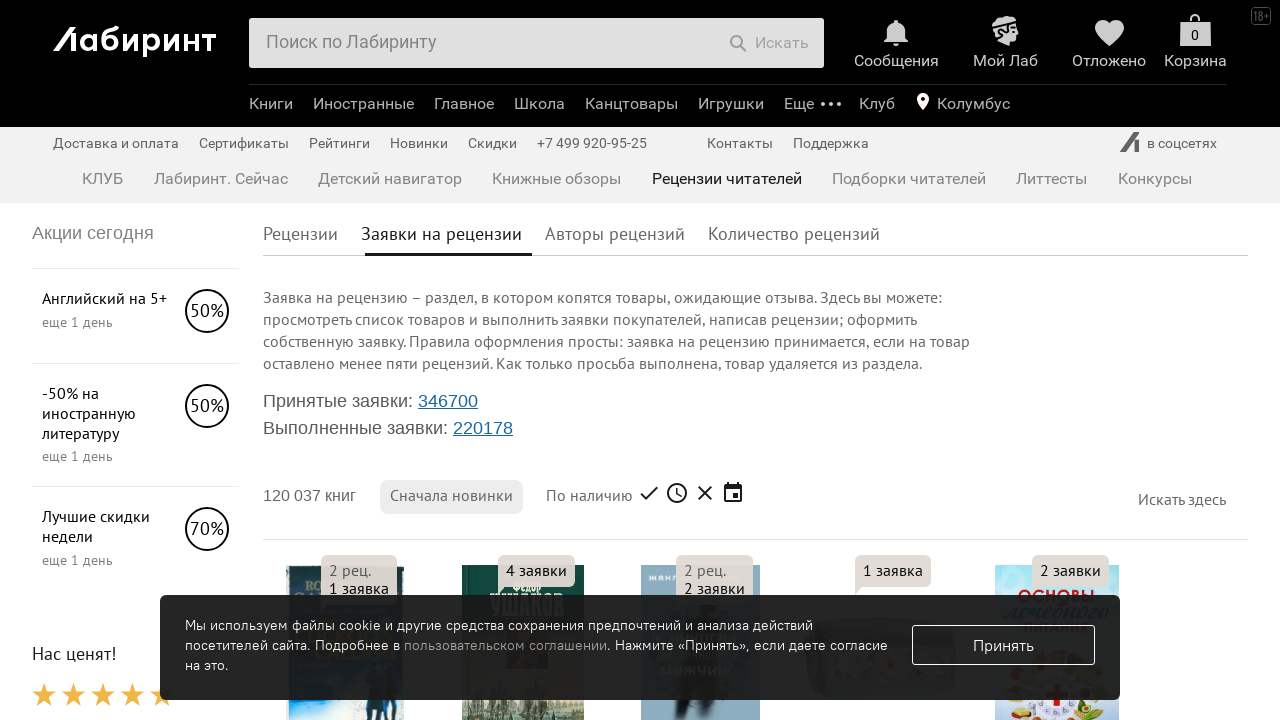